Tests clicking the shop navigation link redirects user to the products/shopping page

Starting URL: https://webshop-agil-testautomatiserare.netlify.app/checkout

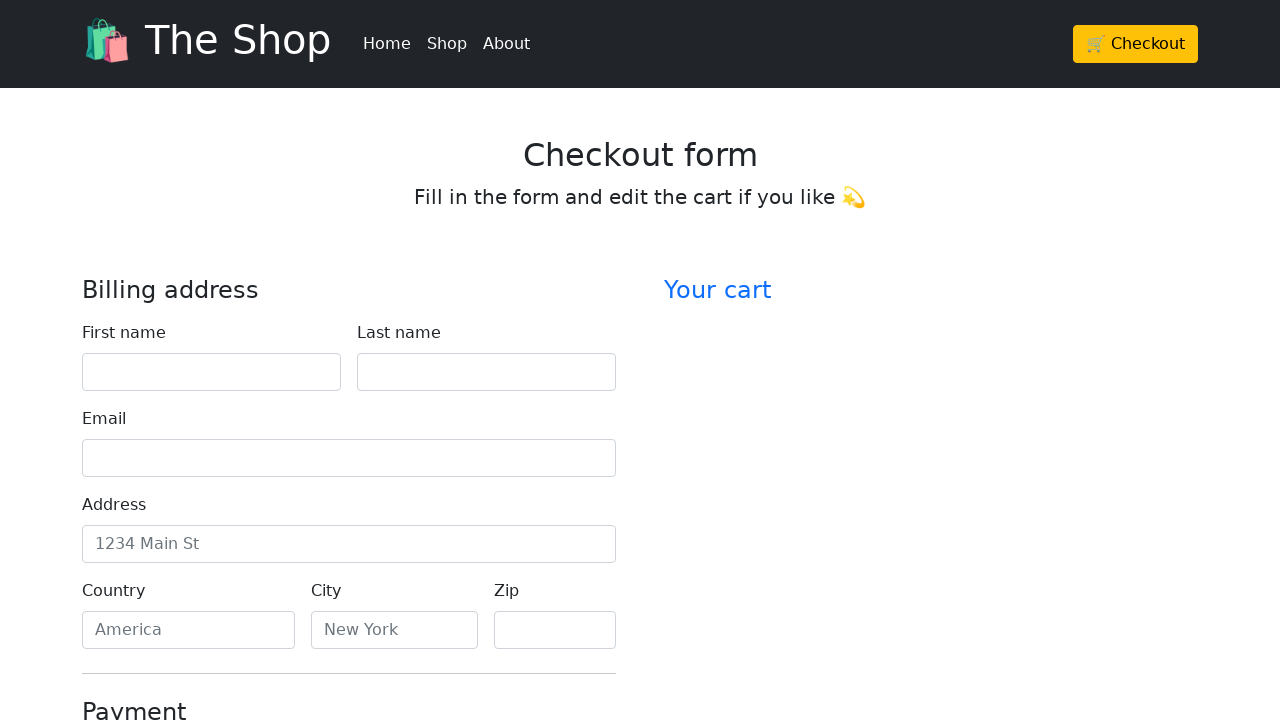

Clicked shop navigation link at (447, 44) on (//*[@class='nav-link px-2 text-white'])[2]
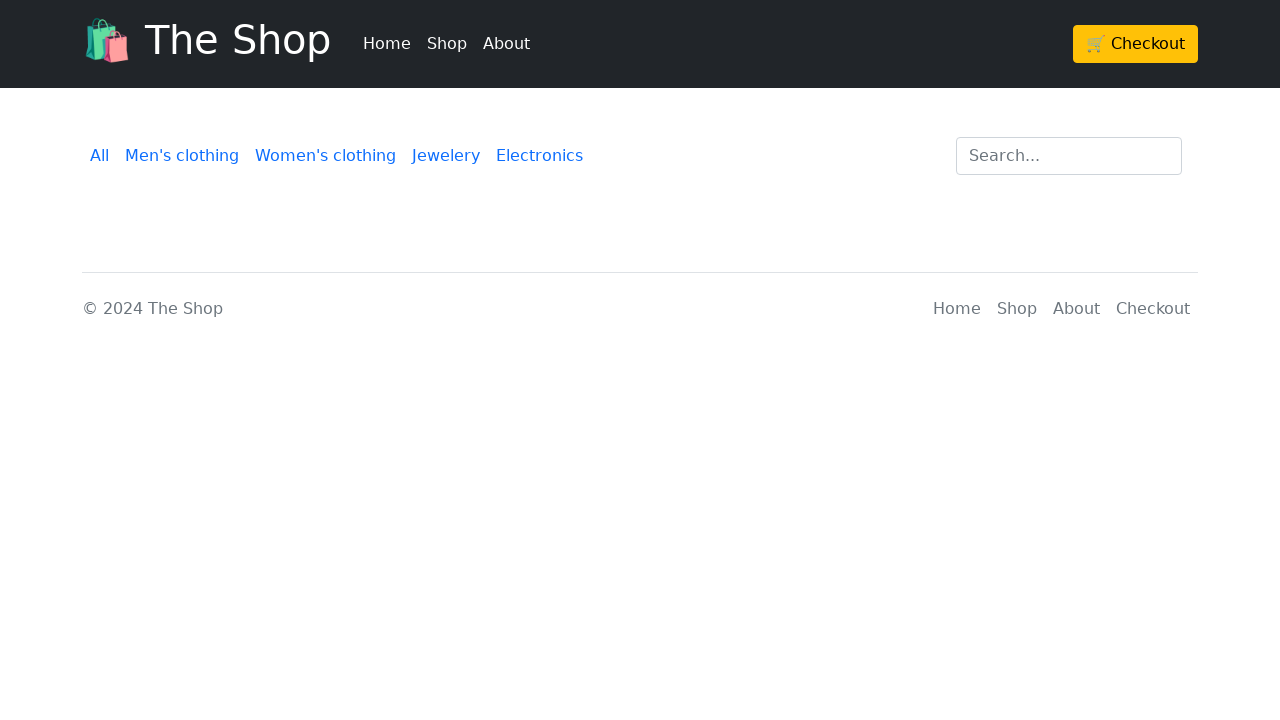

Waited for navigation to products page URL
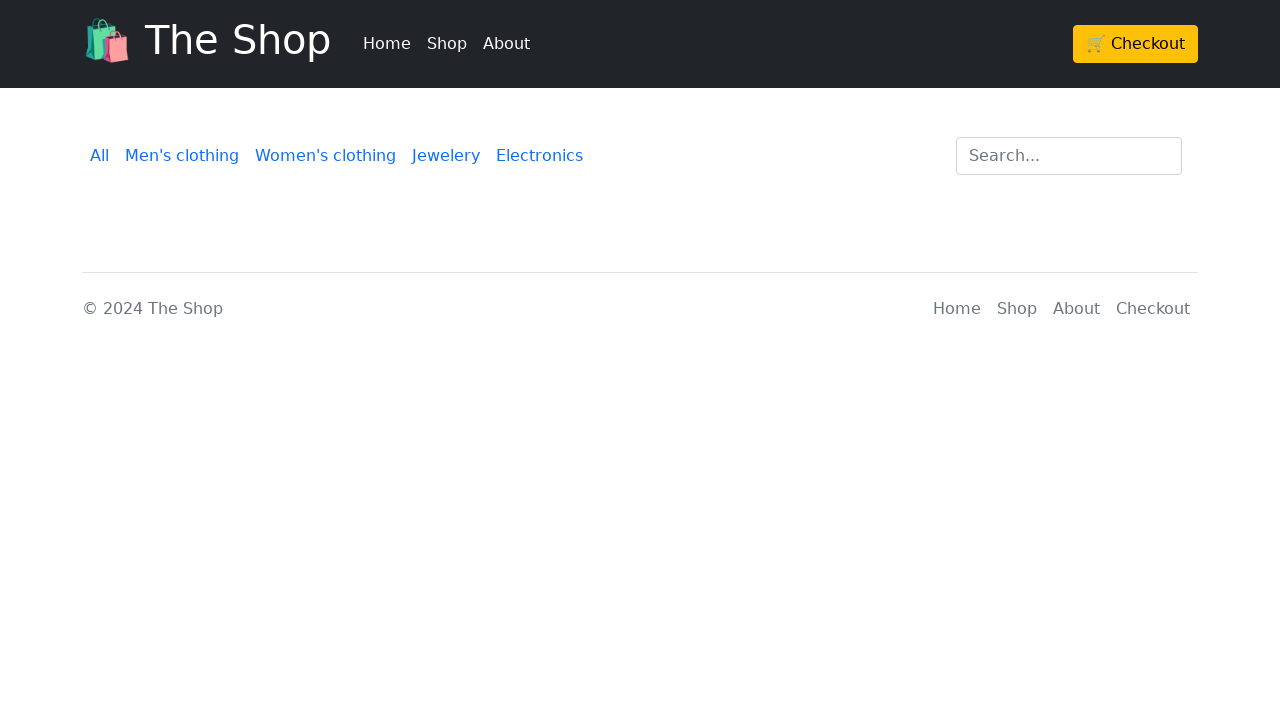

Asserted that current URL matches products page URL
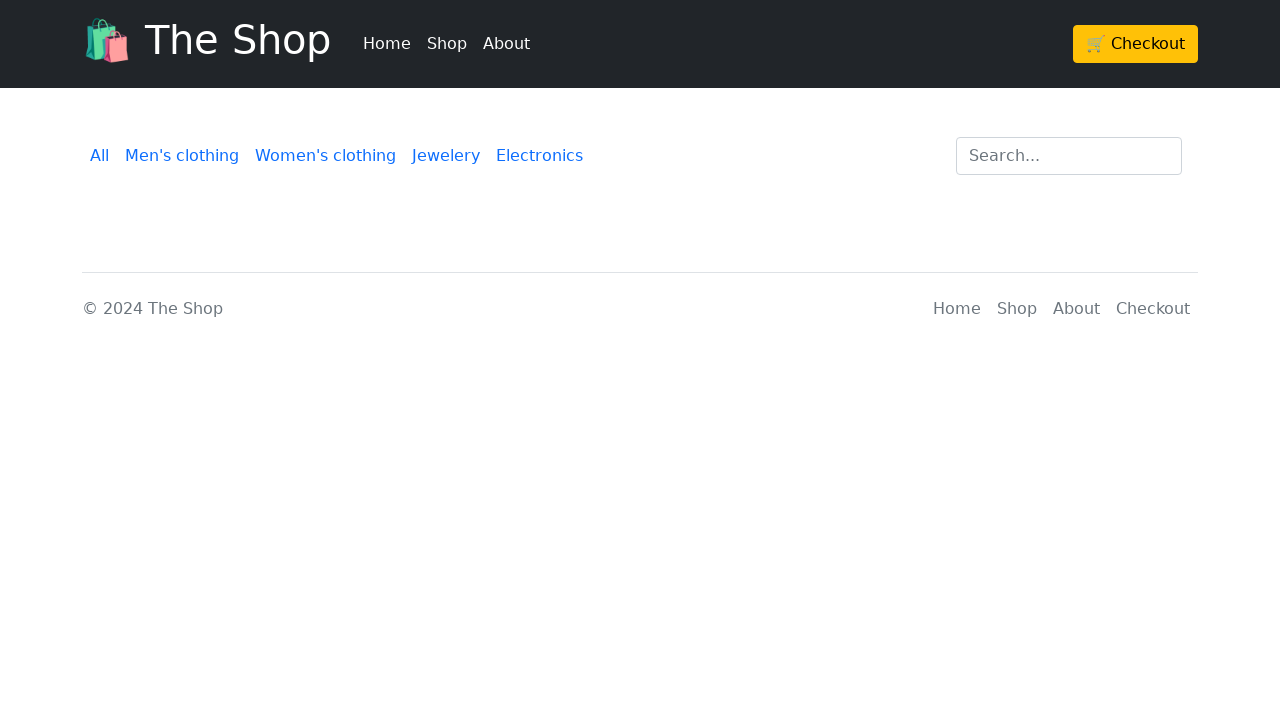

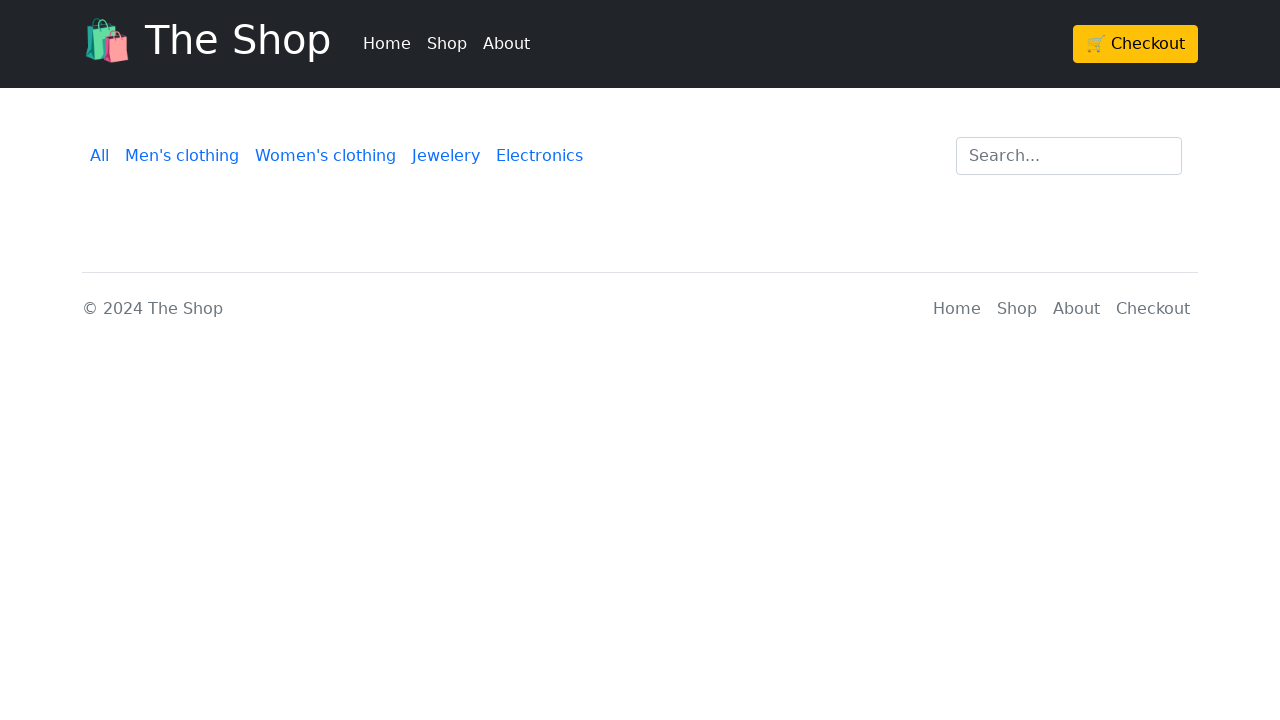